Navigates to Browse Languages section M and verifies the last language in the list is MySQL

Starting URL: http://www.99-bottles-of-beer.net/

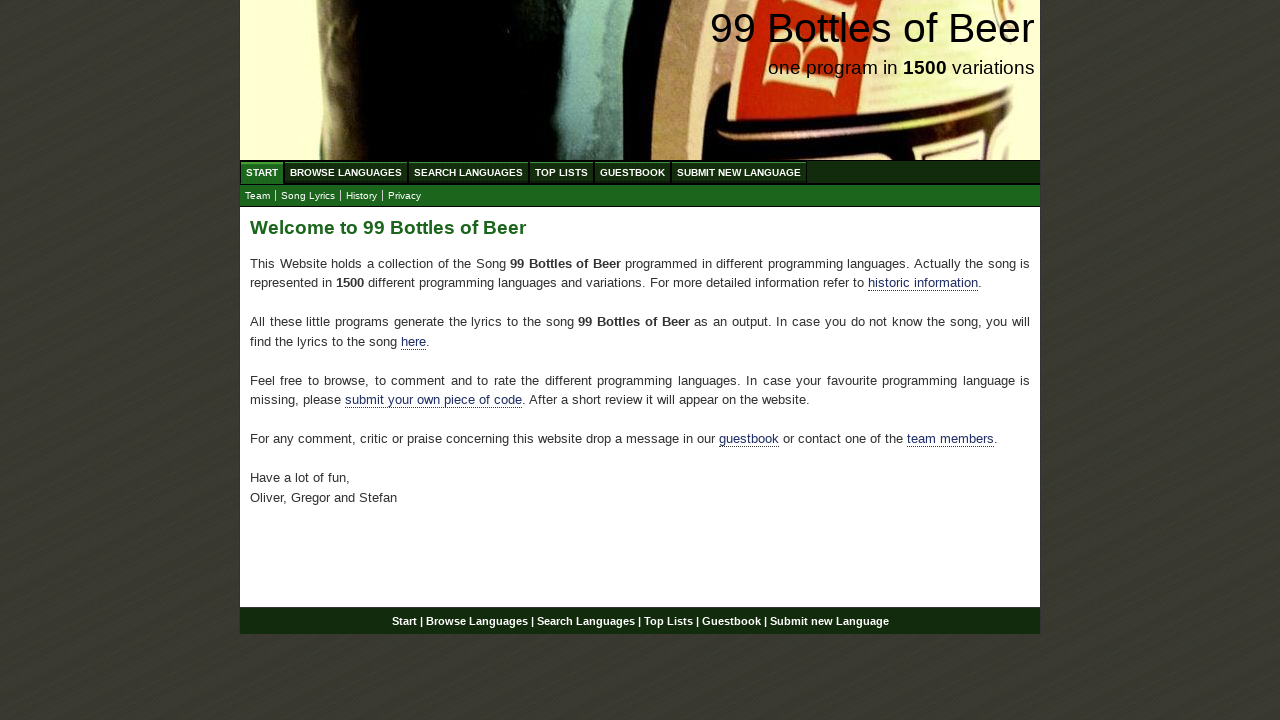

Clicked on Browse Languages menu item at (346, 172) on #menu a[href='/abc.html']
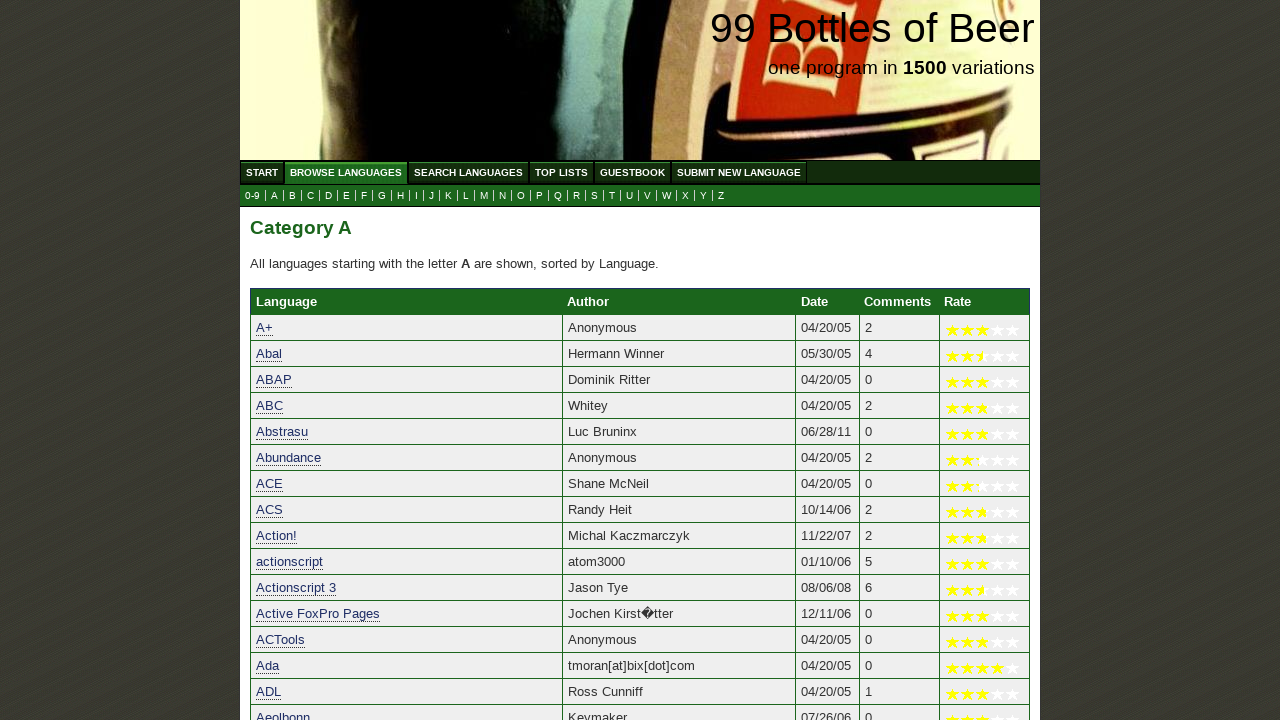

Clicked on letter M to browse languages starting with M at (484, 196) on a[href='m.html']
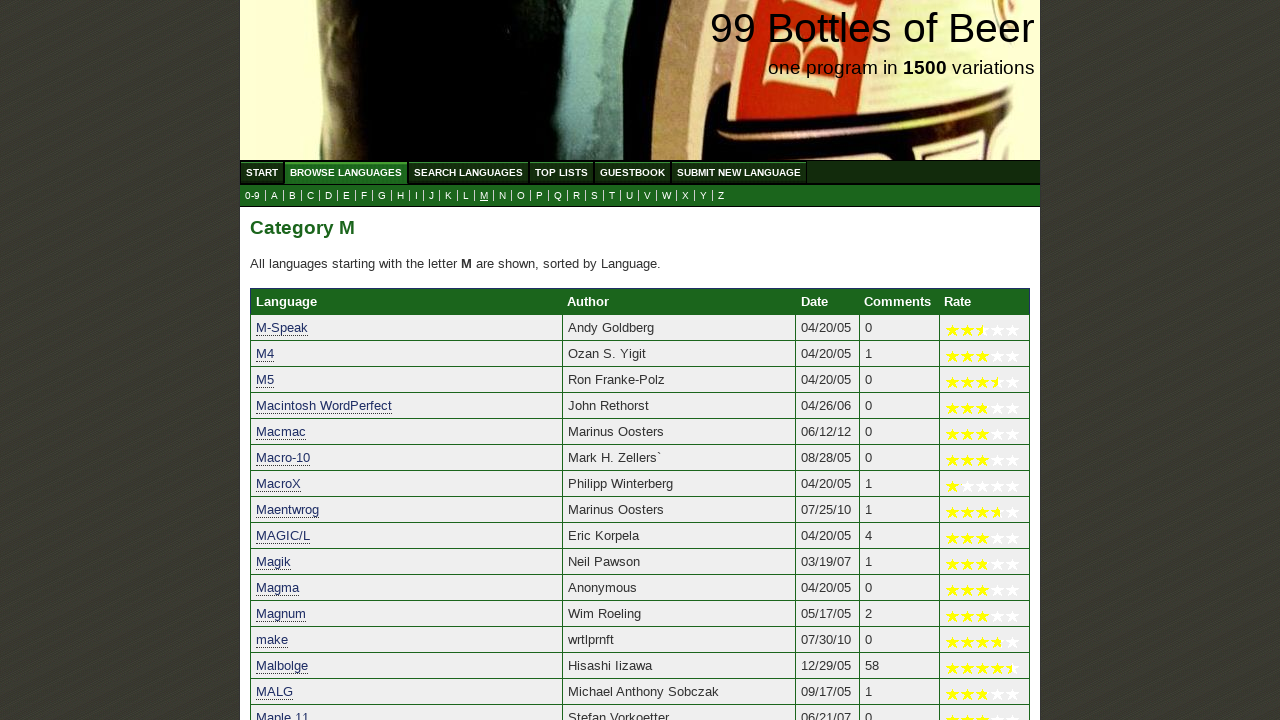

Language table loaded with M section languages
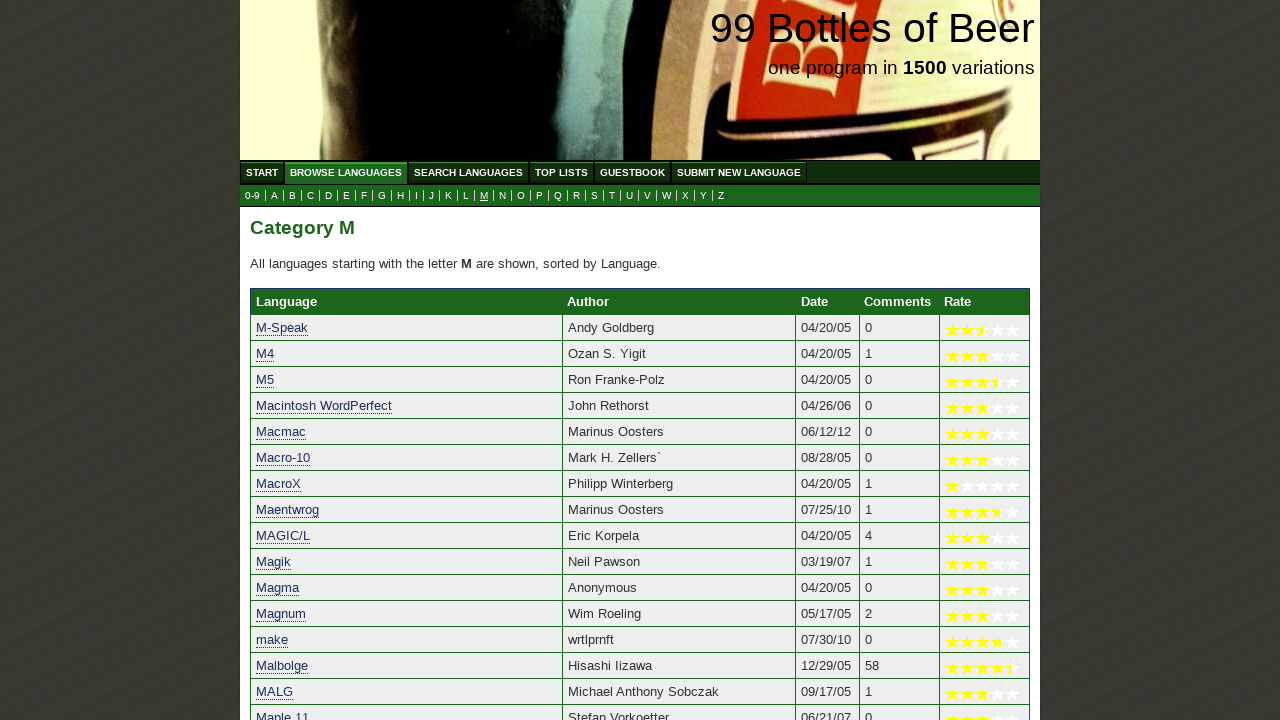

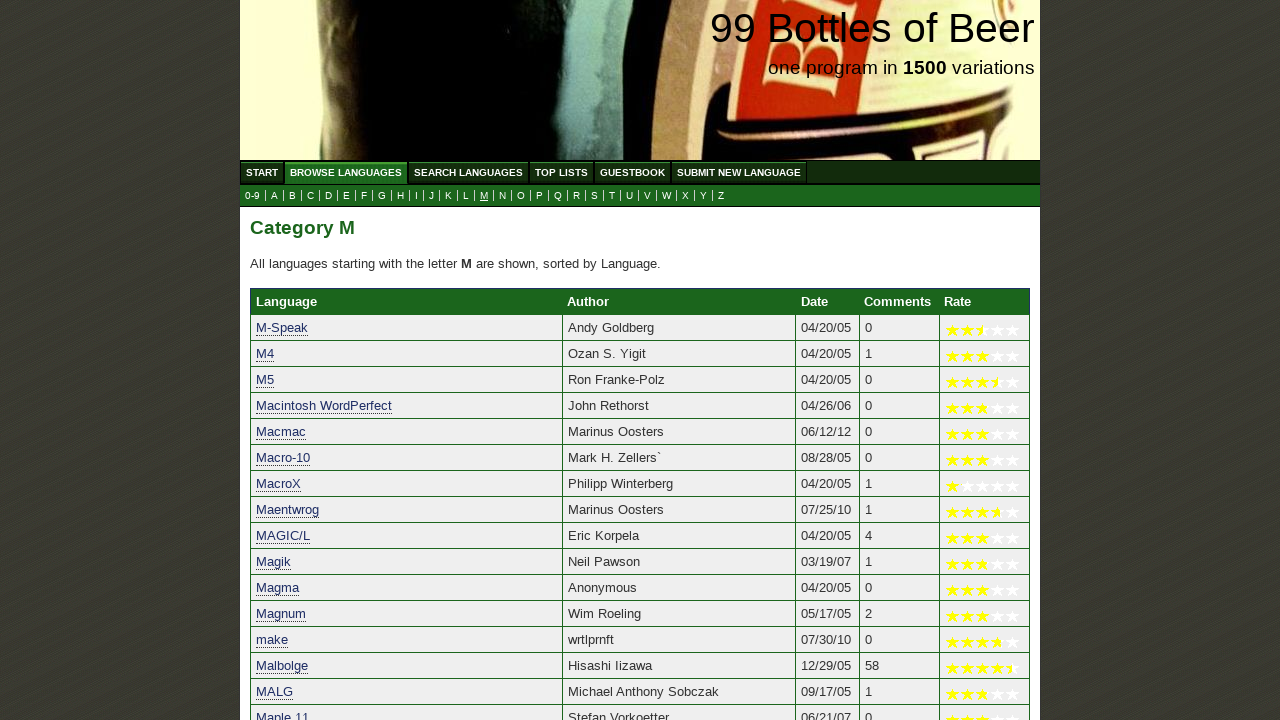